Demonstrates XPath locator strategies by finding buttons using following-sibling and parent axes on a practice automation page, and verifies the elements are accessible.

Starting URL: https://rahulshettyacademy.com/AutomationPractice/

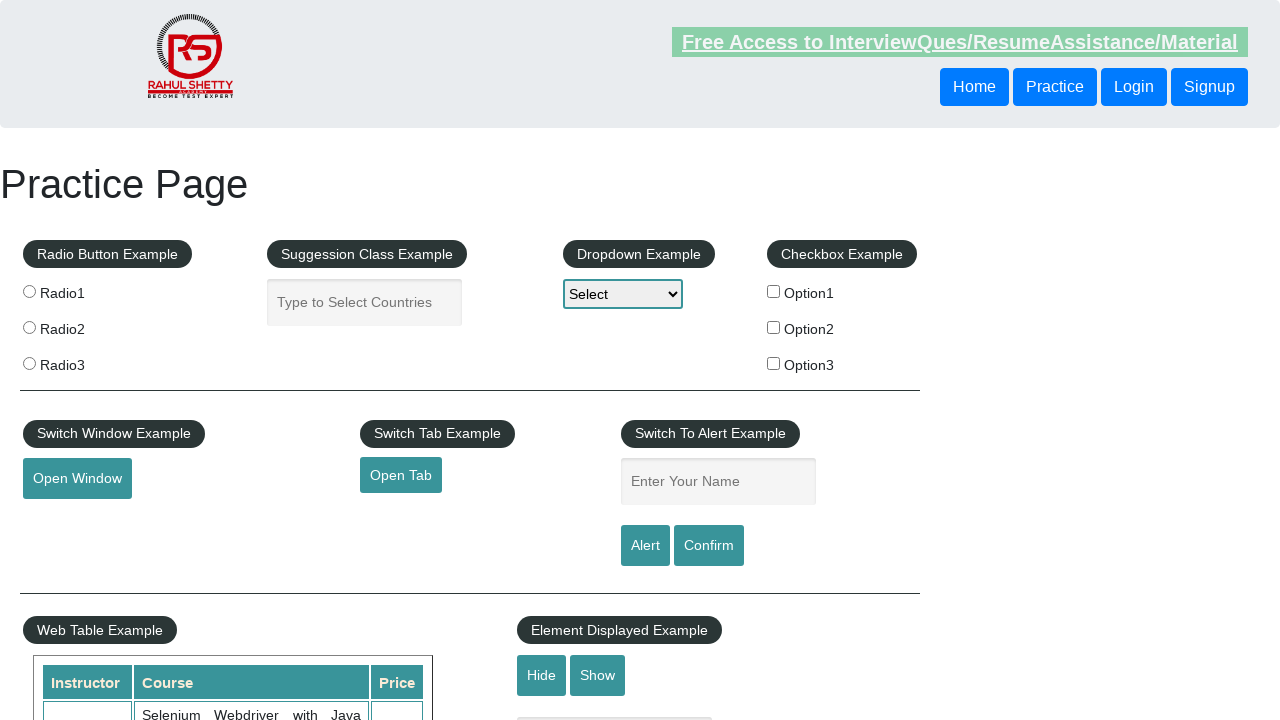

Located button using following-sibling XPath axis and retrieved its text content
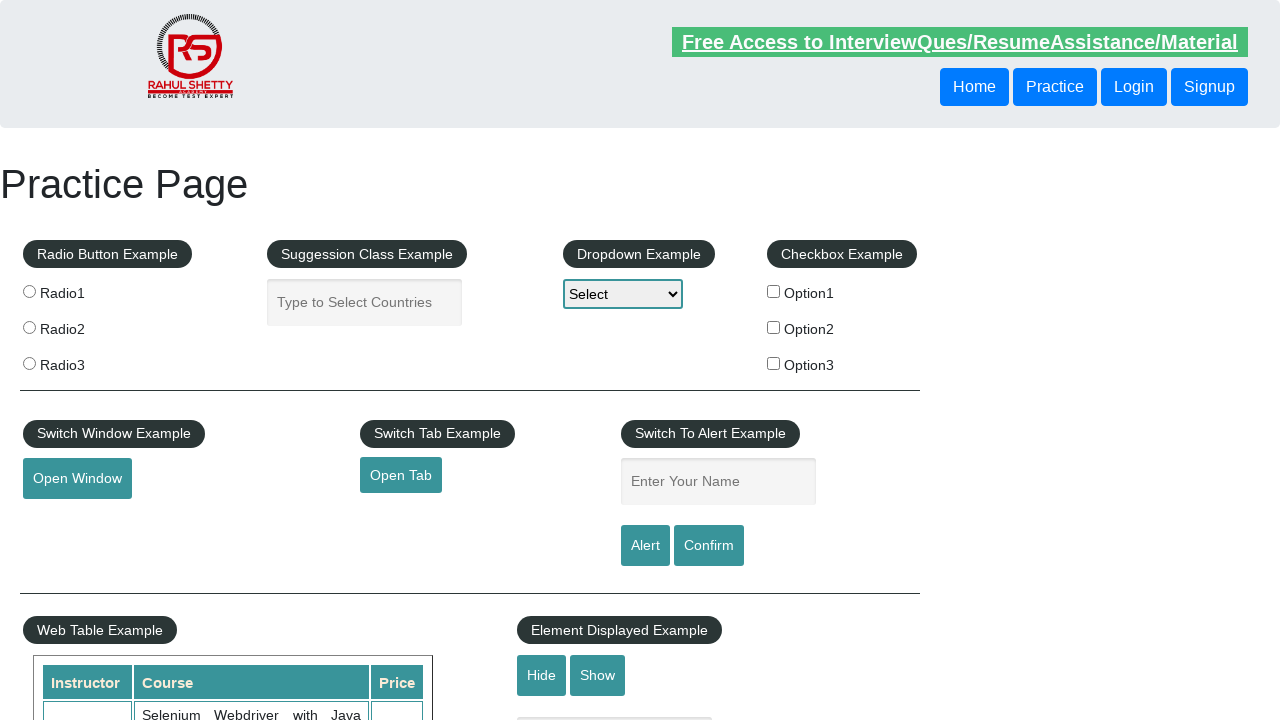

Located button using parent XPath axis and retrieved its text content
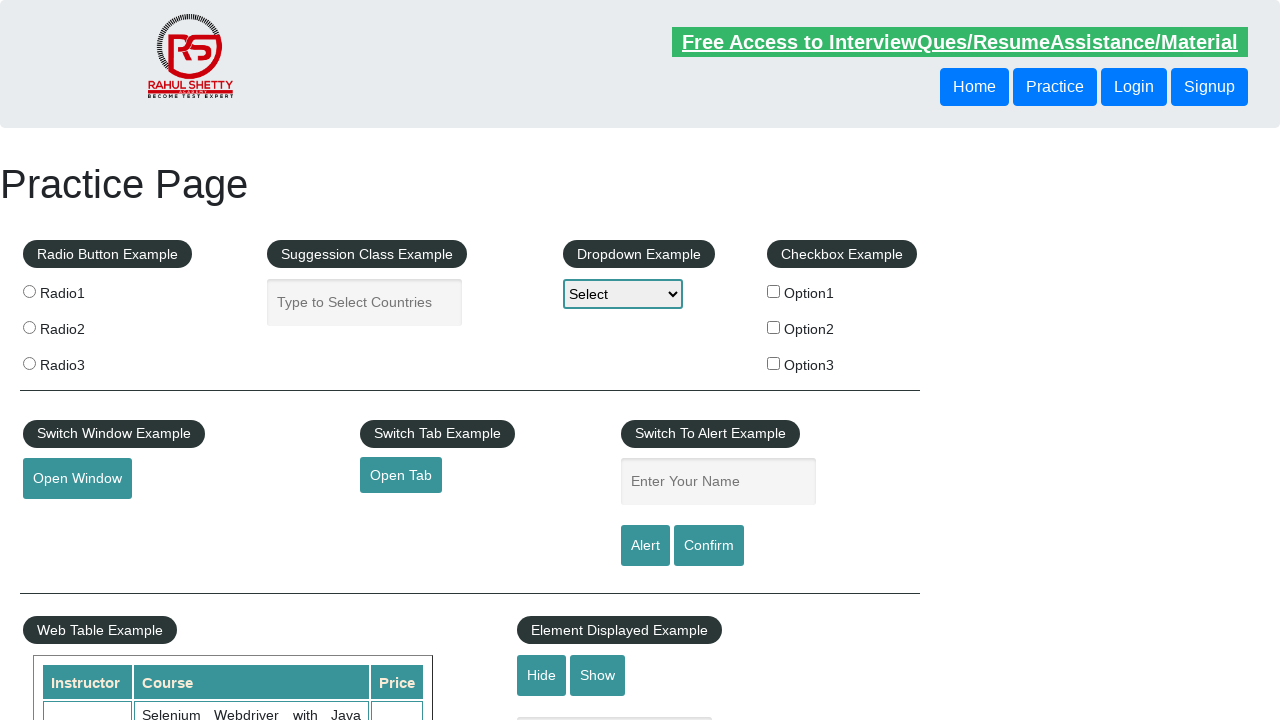

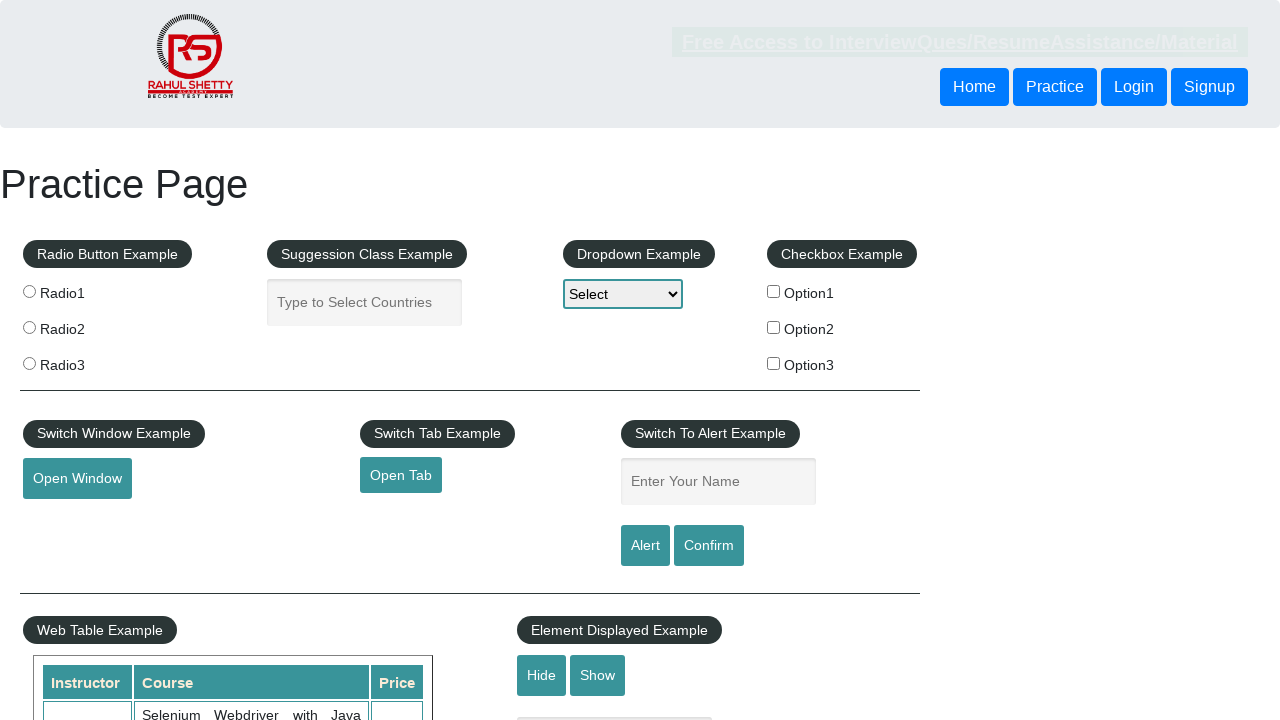